Fills out a form on the testing website by entering first name, last name, and using relative locators to fill additional fields

Starting URL: https://trytestingthis.netlify.app

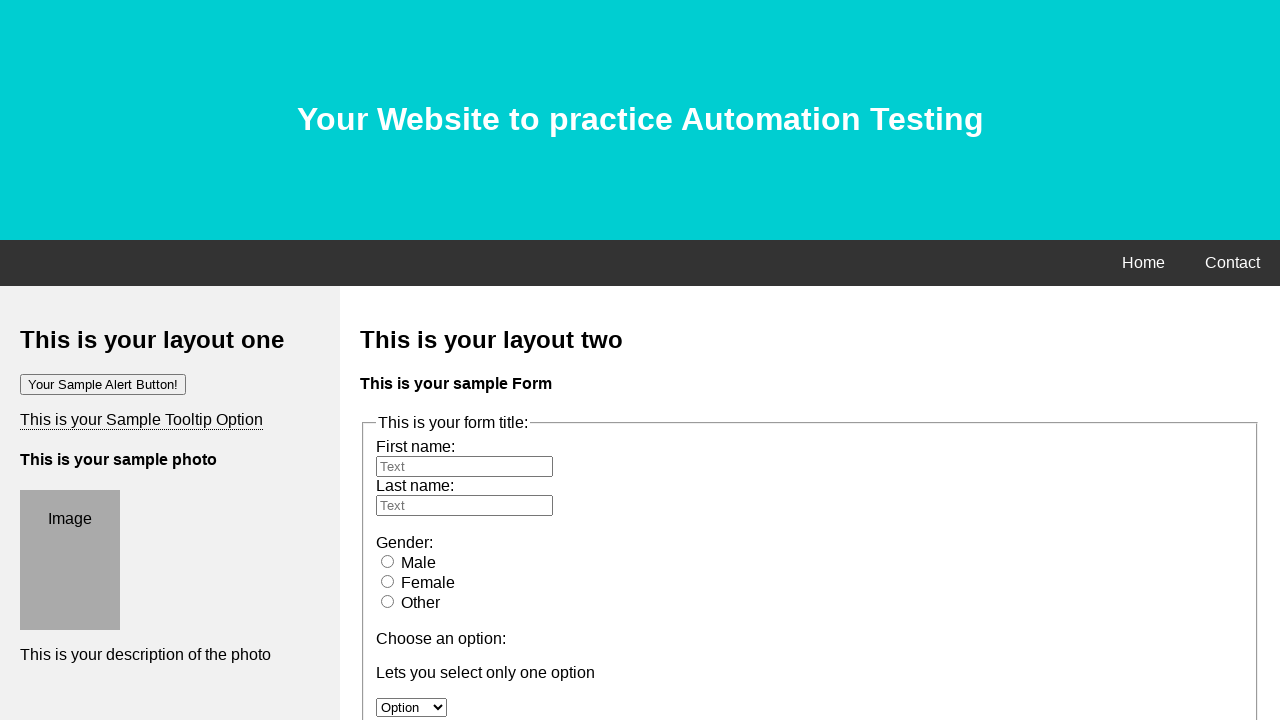

Filled first name field with 'Bingi' on #fname
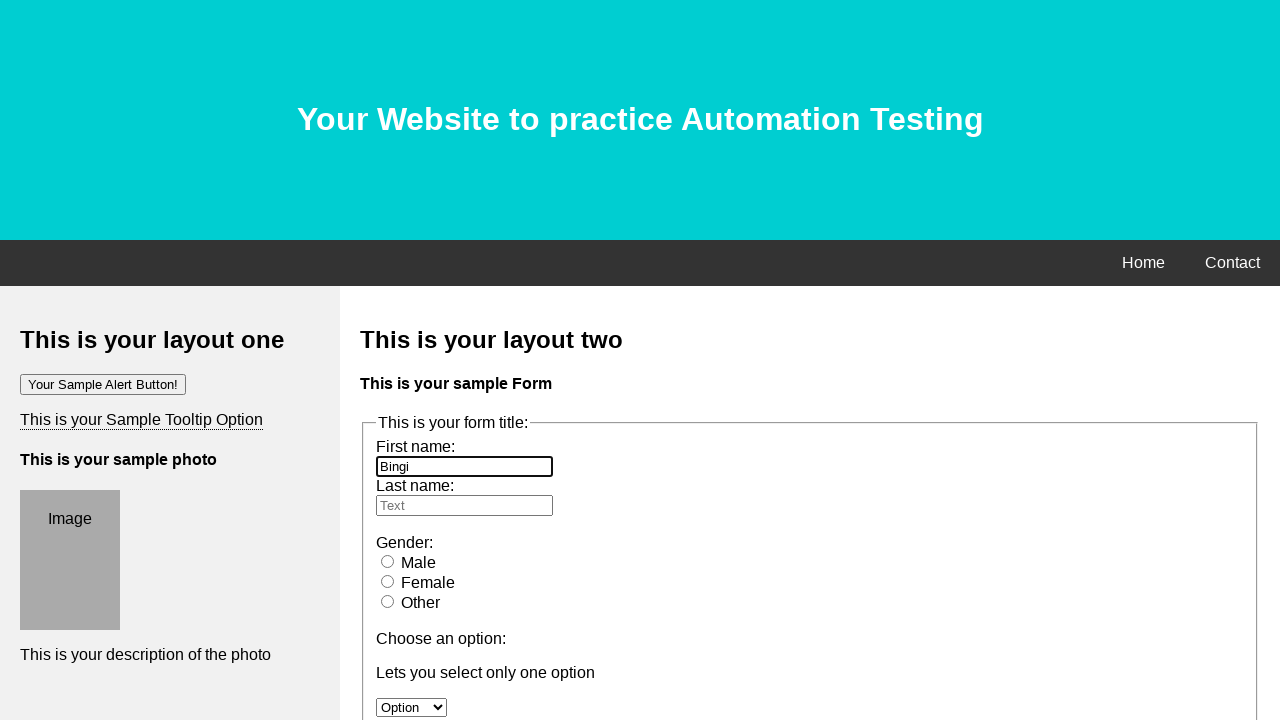

Filled last name field with 'Bhargavi' on #lname
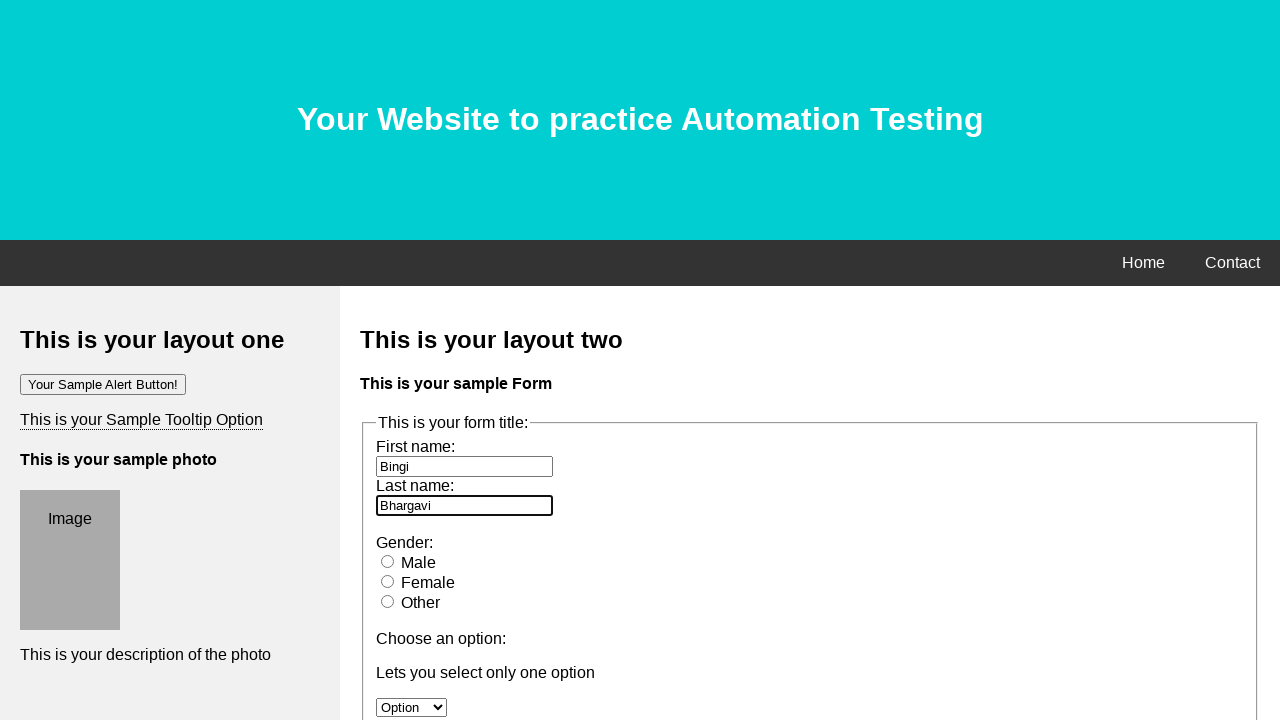

Filled login form text input field with '1234' on .login.form input[type='text']
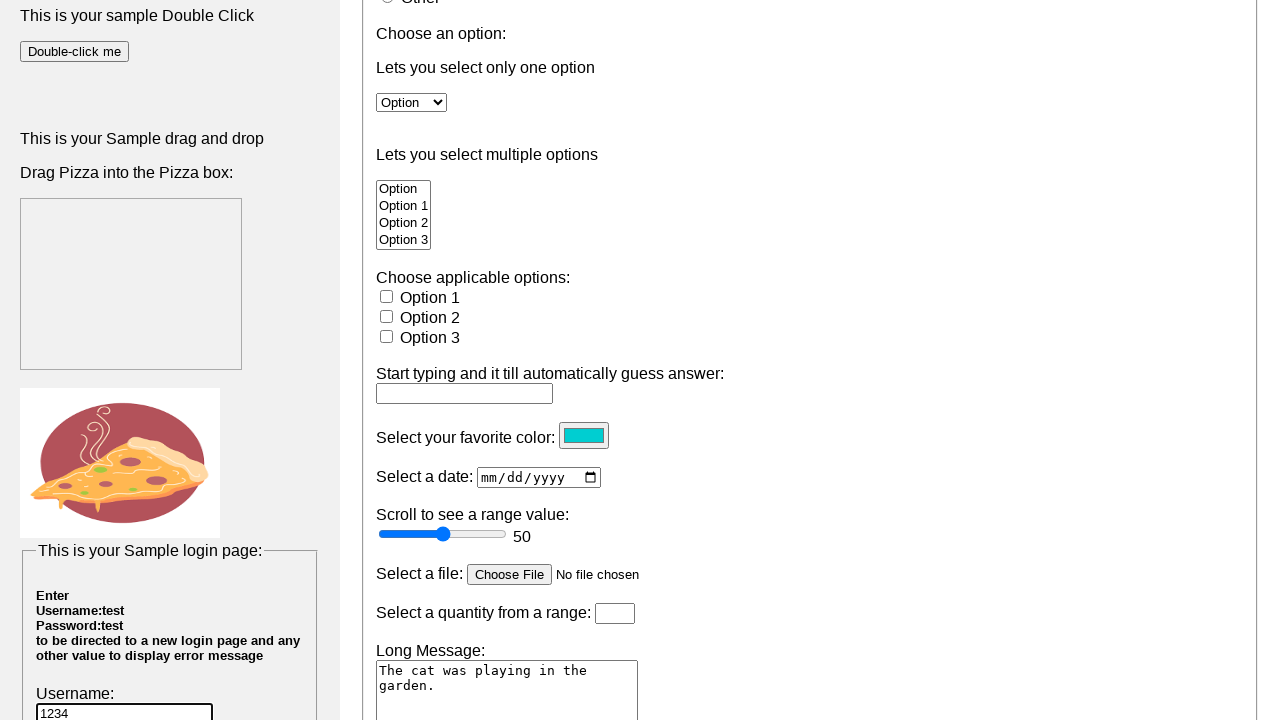

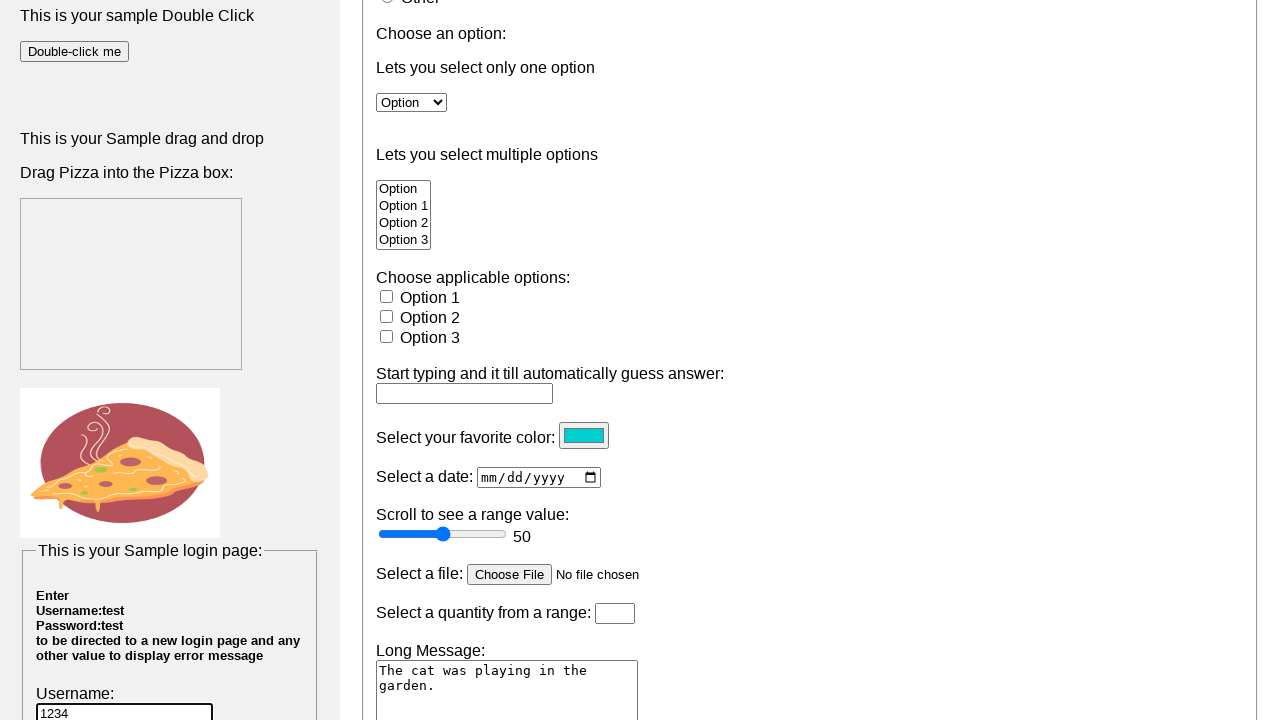